Tests double-click functionality on a button element by performing a double-click action

Starting URL: https://demoqa.com/buttons

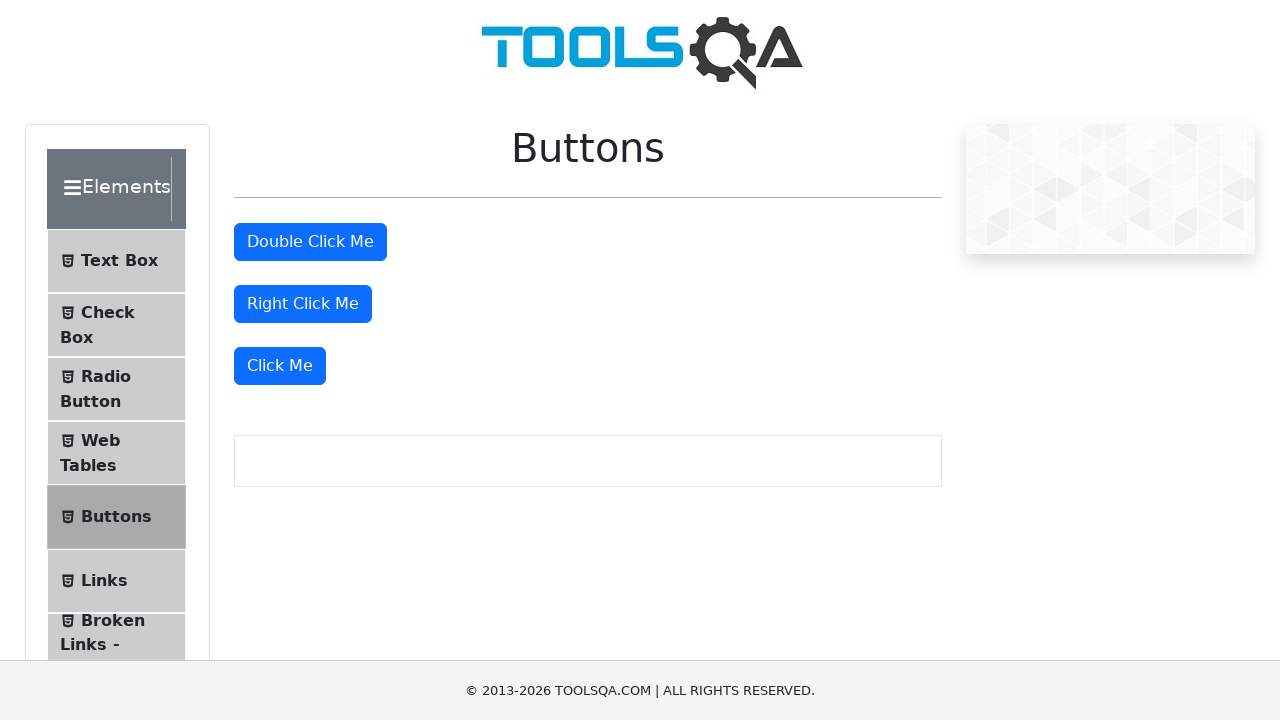

Navigated to DemoQA buttons page
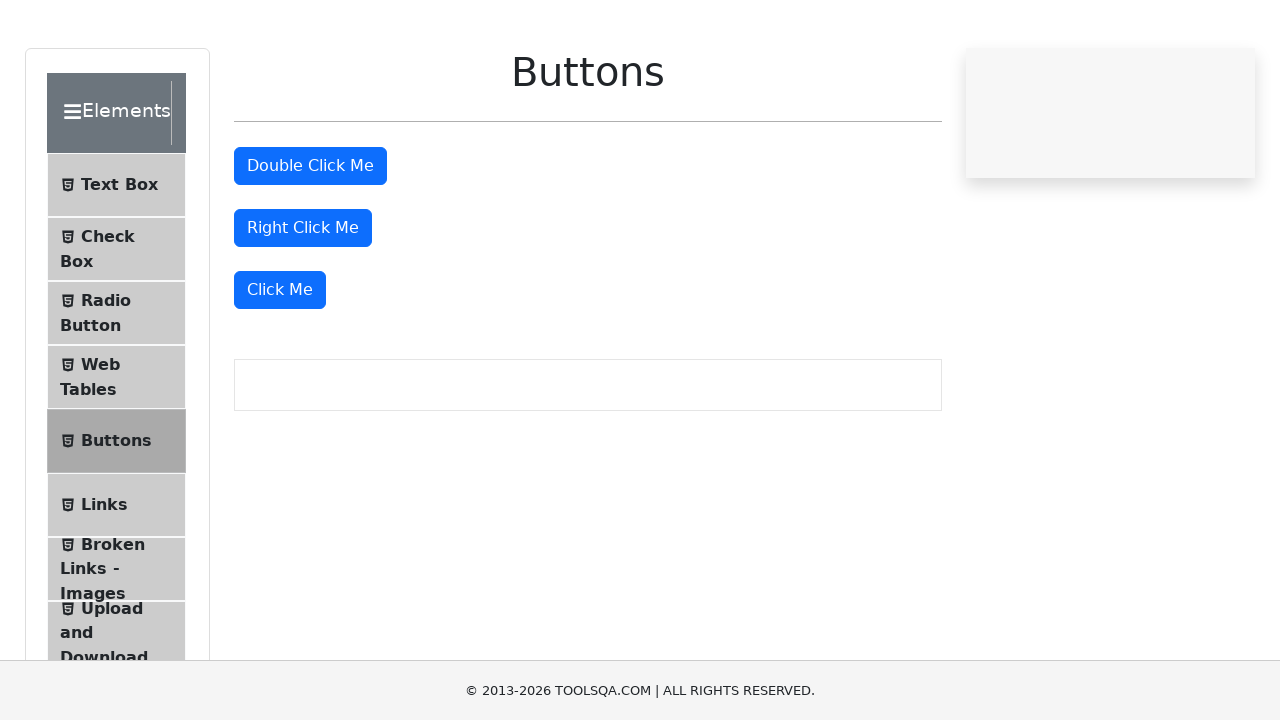

Double-clicked the double click button element at (310, 242) on #doubleClickBtn
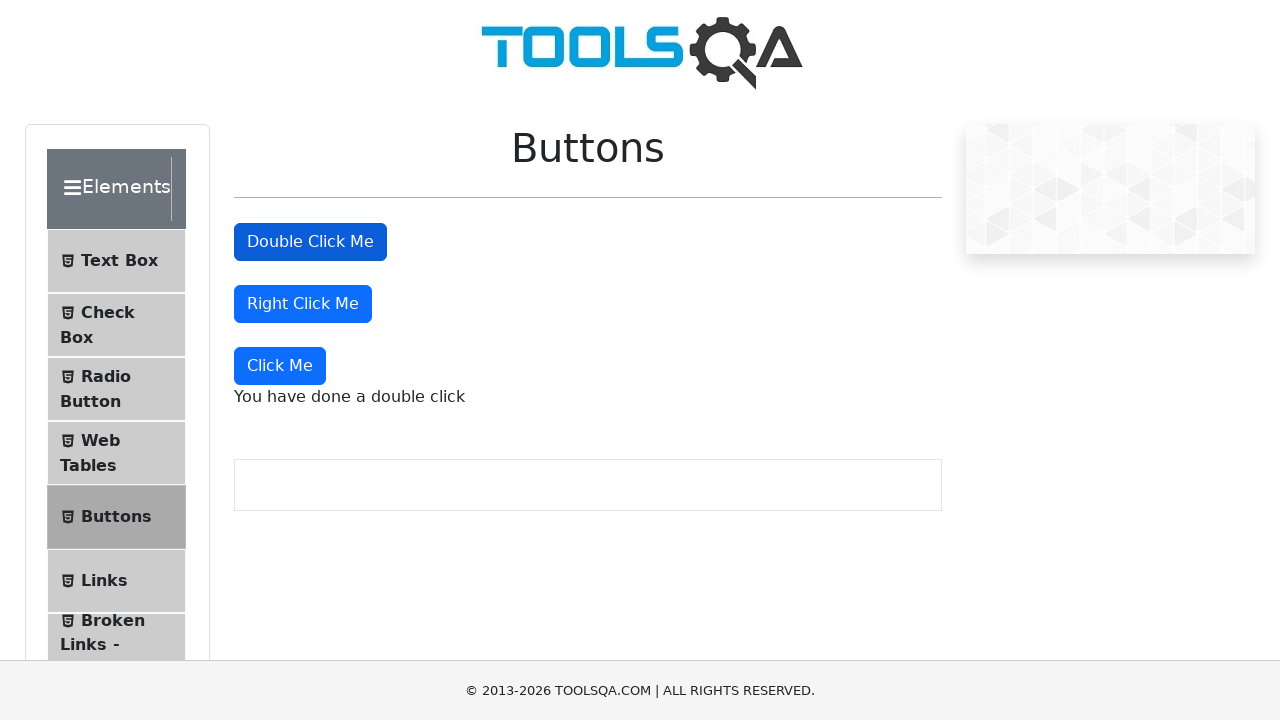

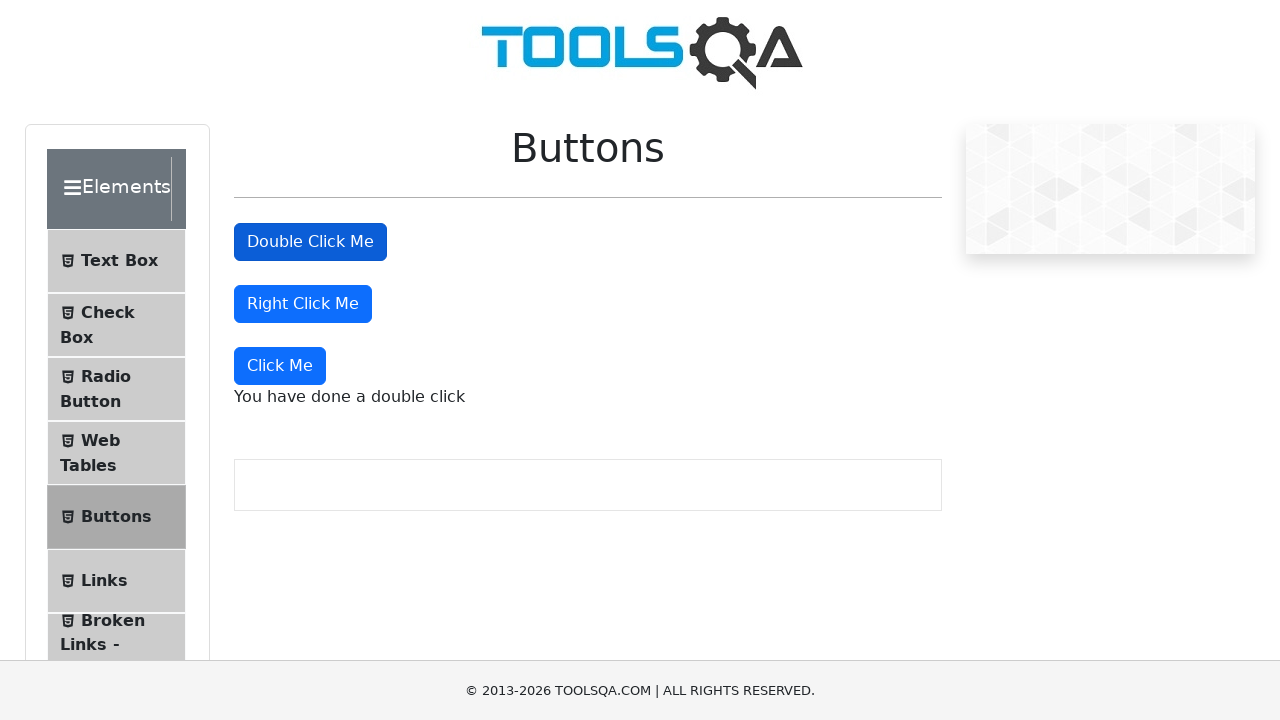